Tests dynamic loading page where content is hidden initially. Clicks the start button and waits for the finish element to become visible, then verifies the "Hello World!" text appears.

Starting URL: http://the-internet.herokuapp.com/dynamic_loading/1

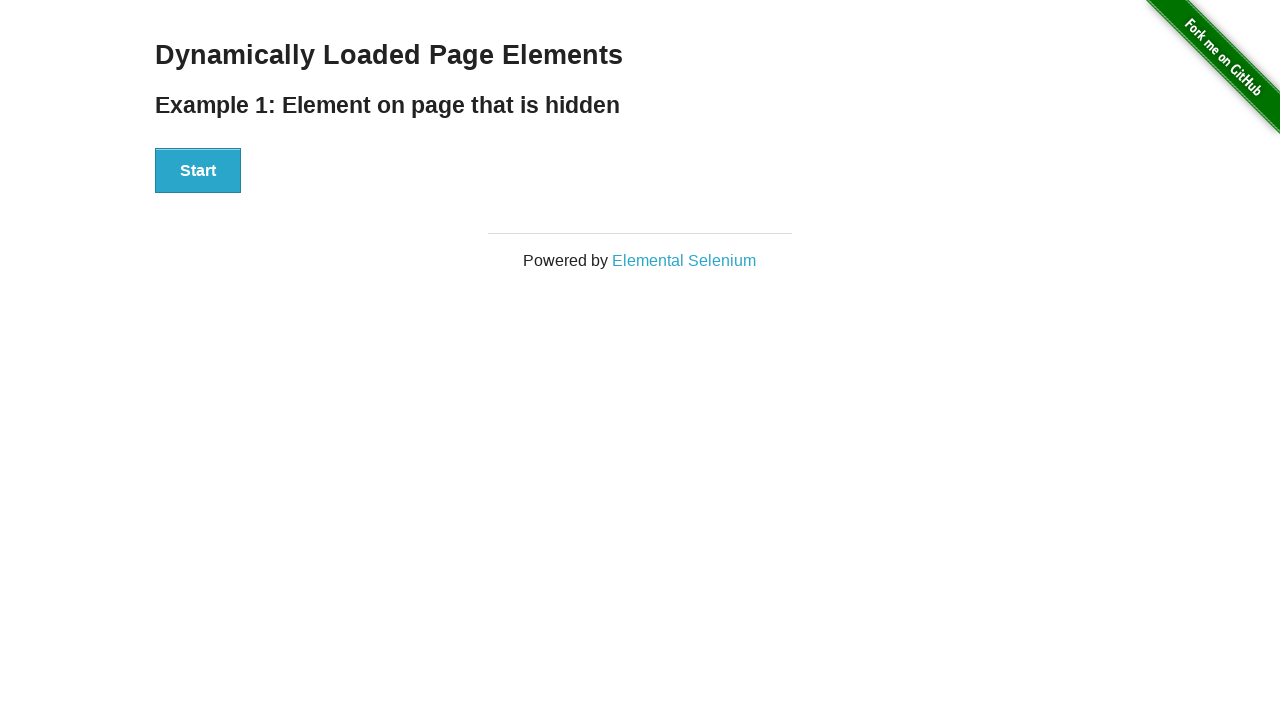

Clicked the Start button to initiate dynamic loading at (198, 171) on #start button
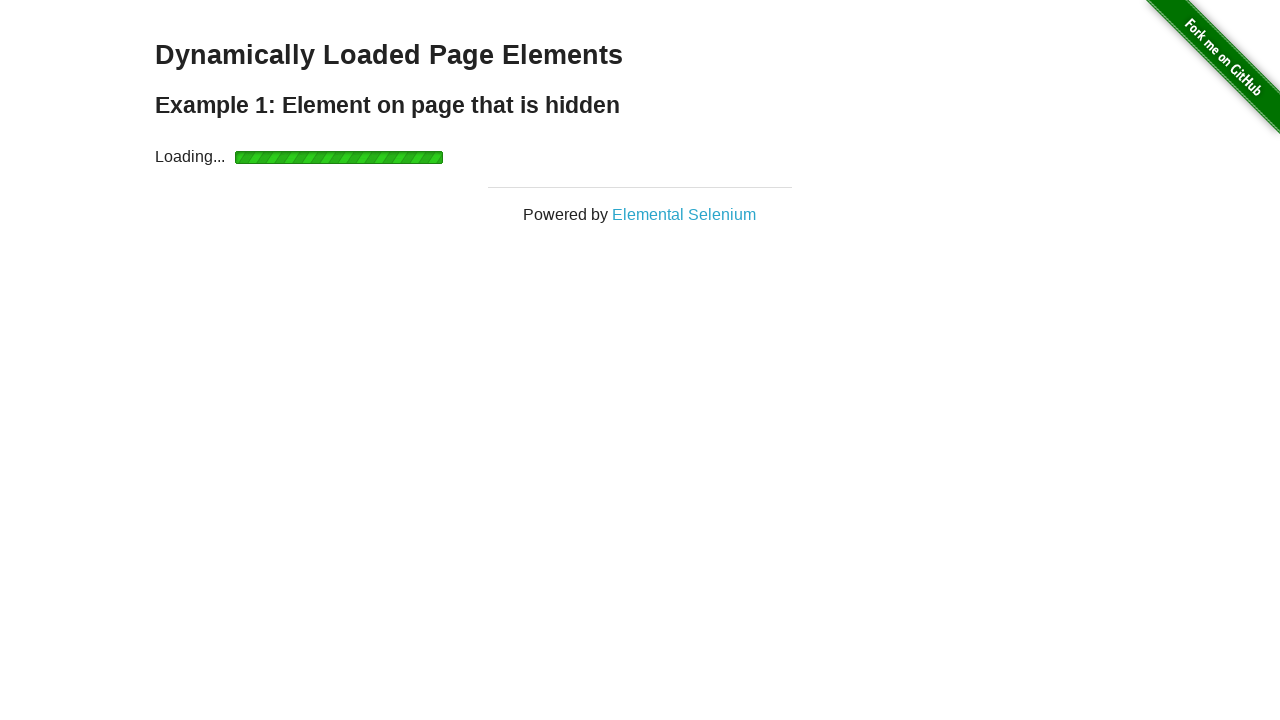

Waited for finish element to become visible
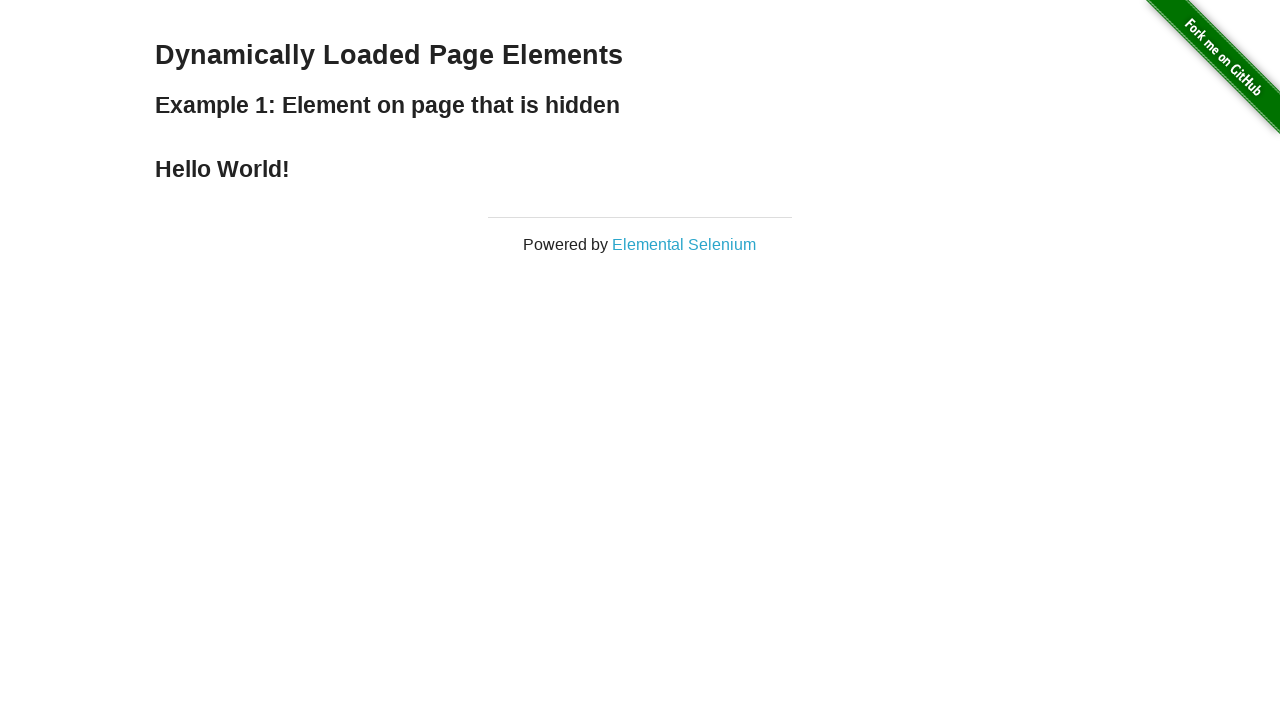

Verified that 'Hello World!' text appeared in finish element
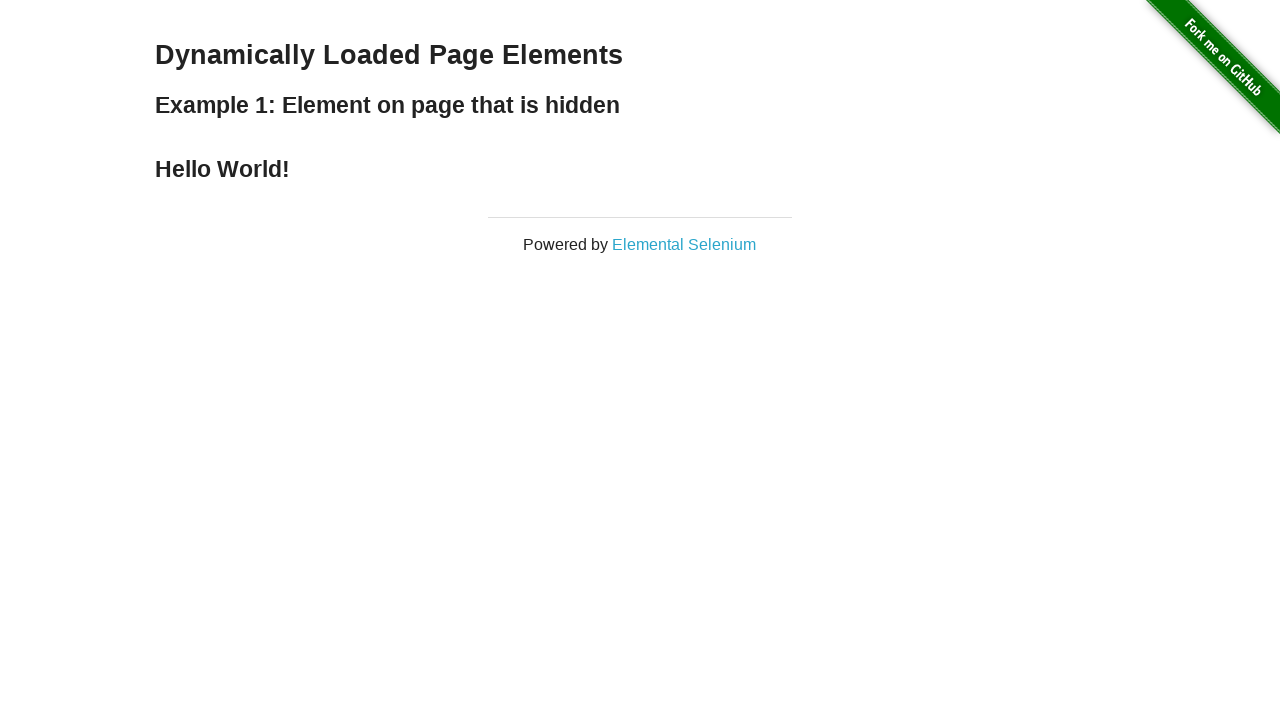

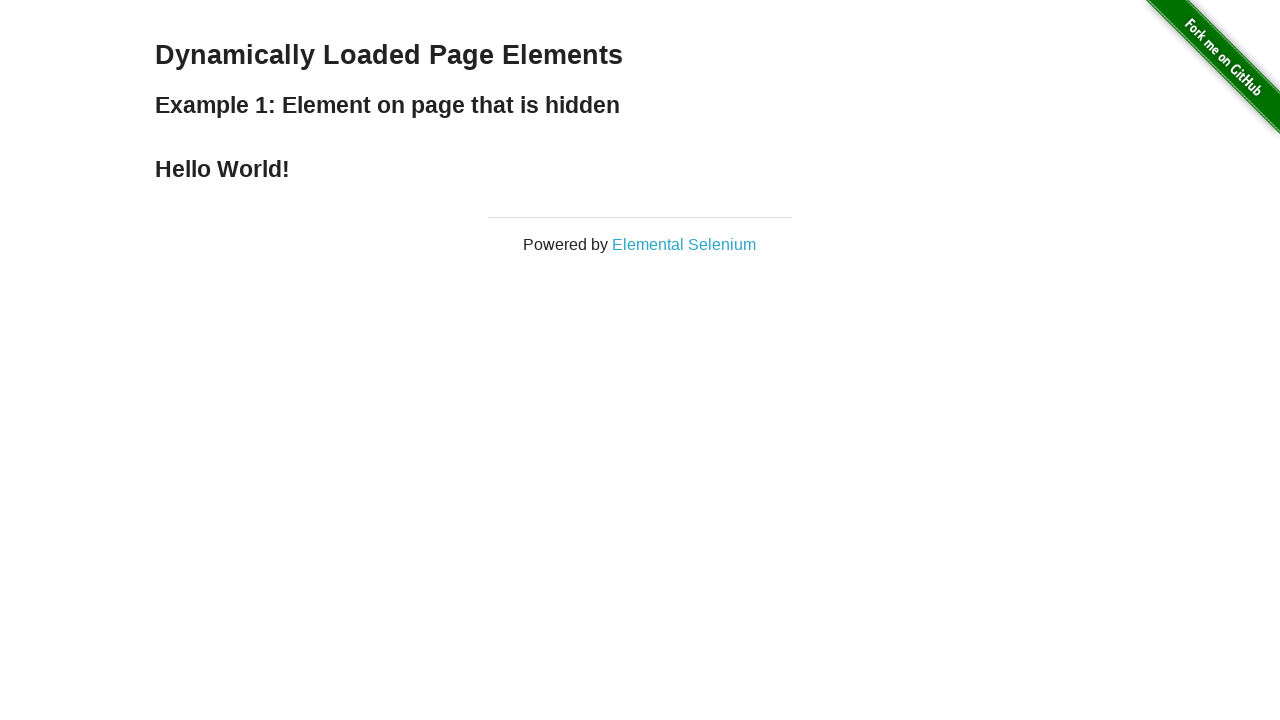